Tests JavaScript scroll functionality on a tire retail website by scrolling down completely, scrolling up completely, scrolling by pixel amounts, and scrolling to a specific element.

Starting URL: https://www.tirerack.com/content/tirerack/desktop/en/homepage.html

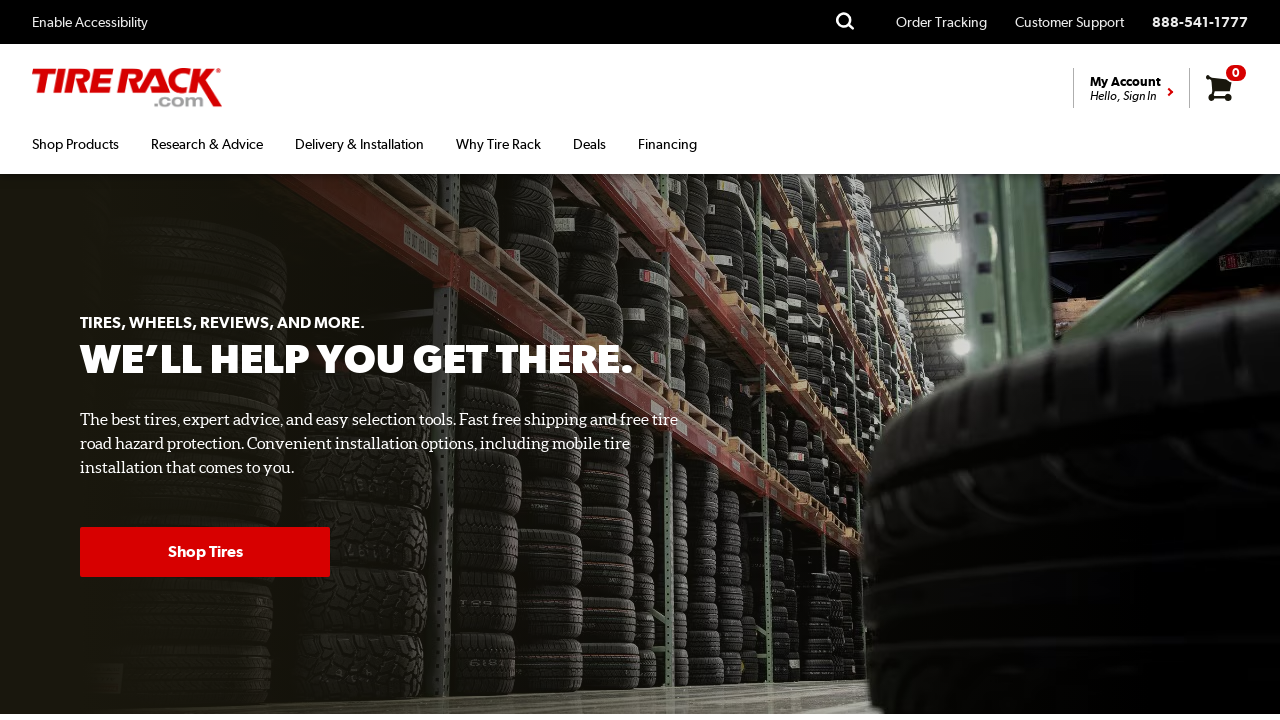

Scrolled down completely to bottom of page using JavaScript
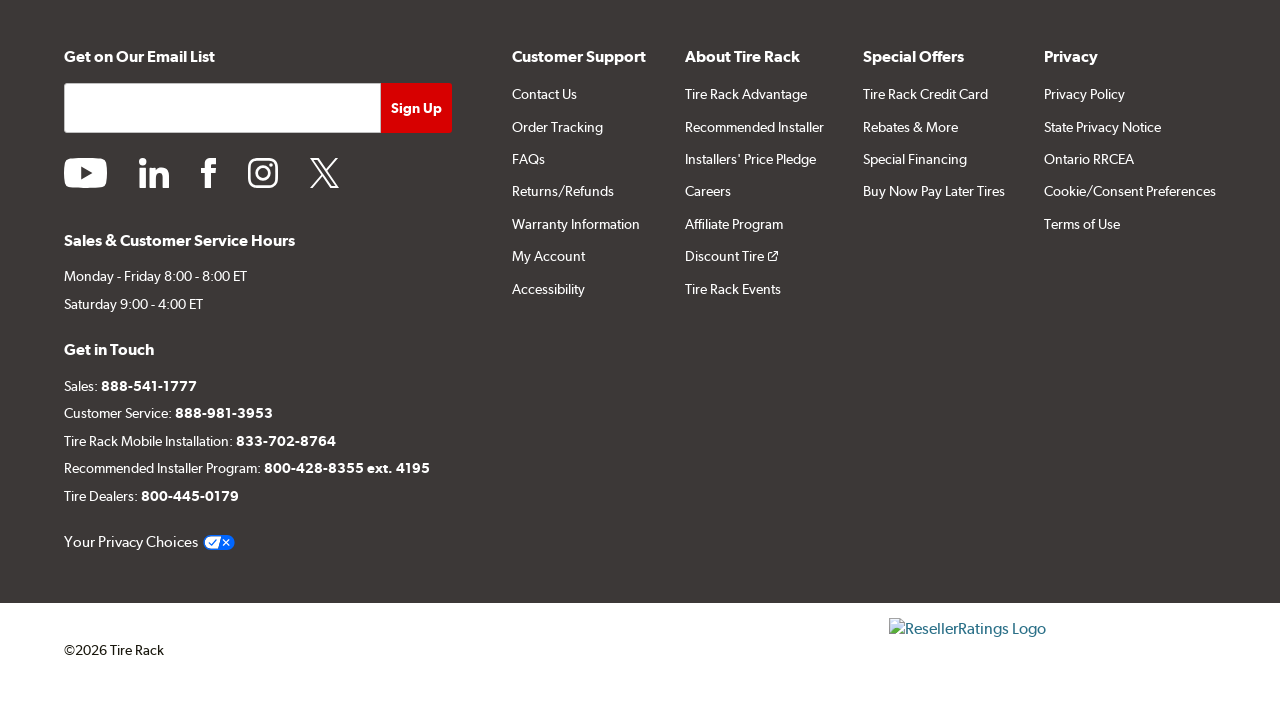

Waited 1 second for scroll animation to complete
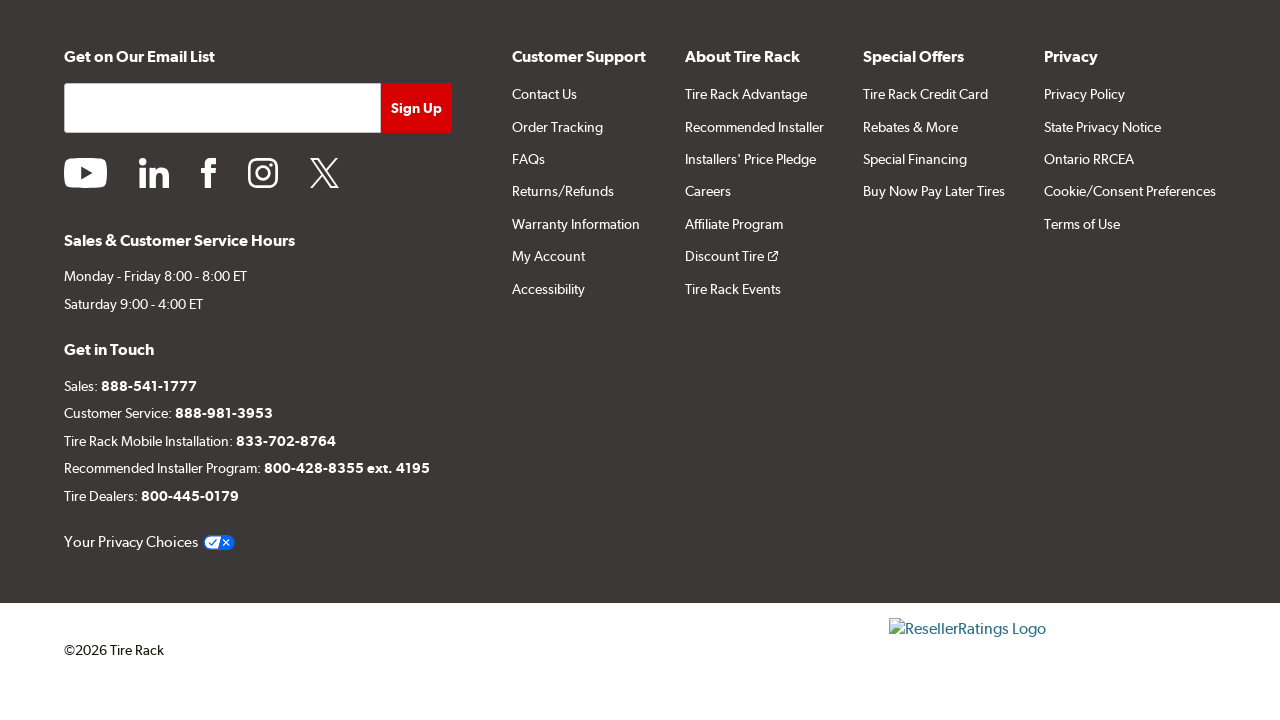

Scrolled up completely to top of page using JavaScript
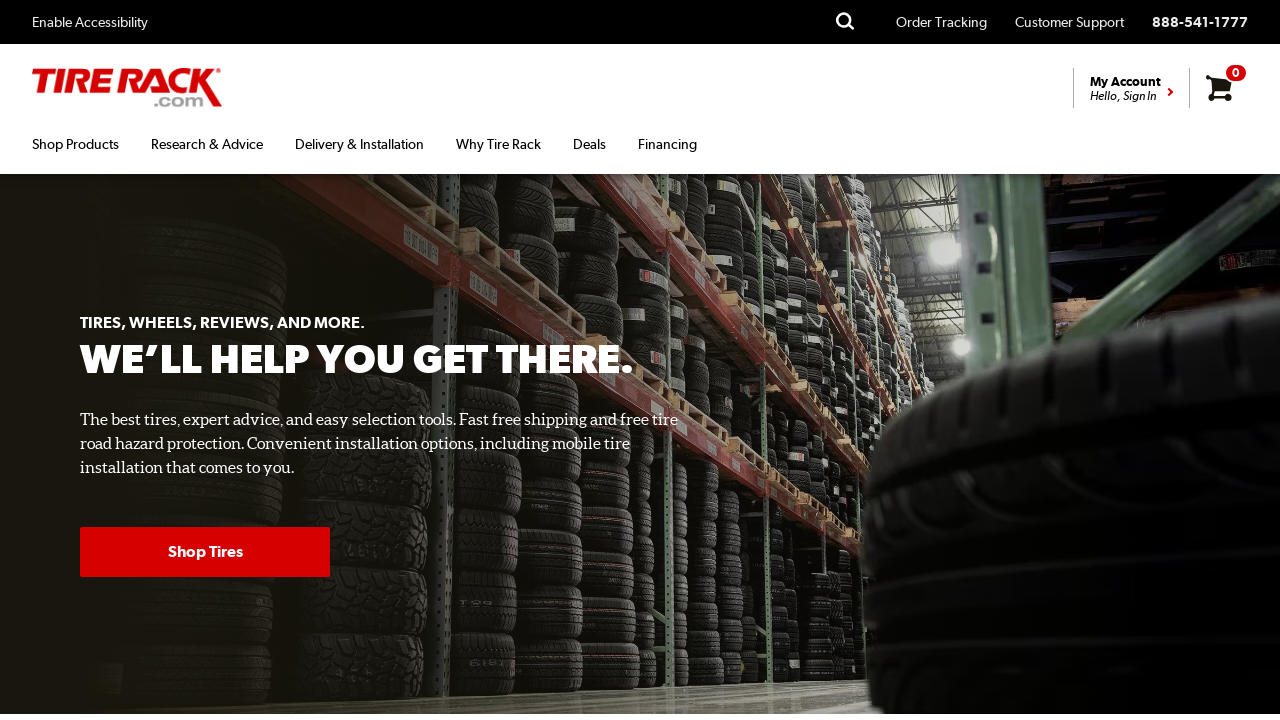

Waited 1 second for scroll animation to complete
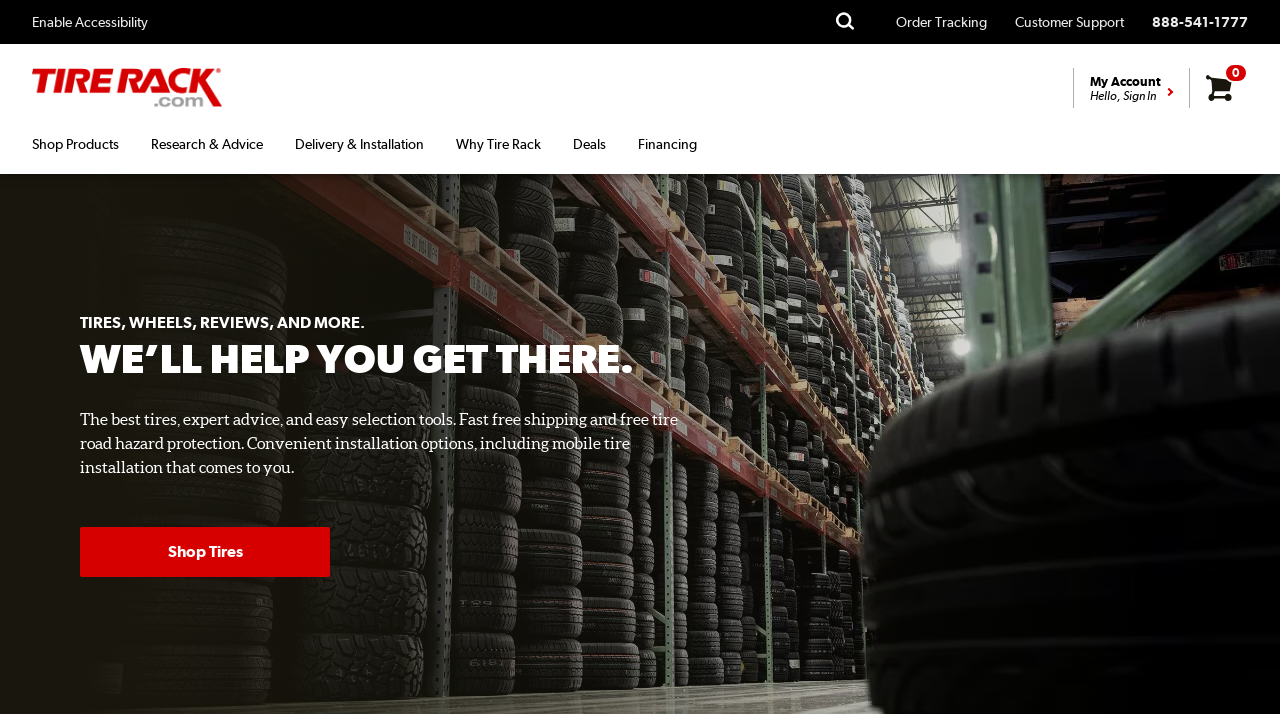

Scrolled down by 200 pixels using JavaScript
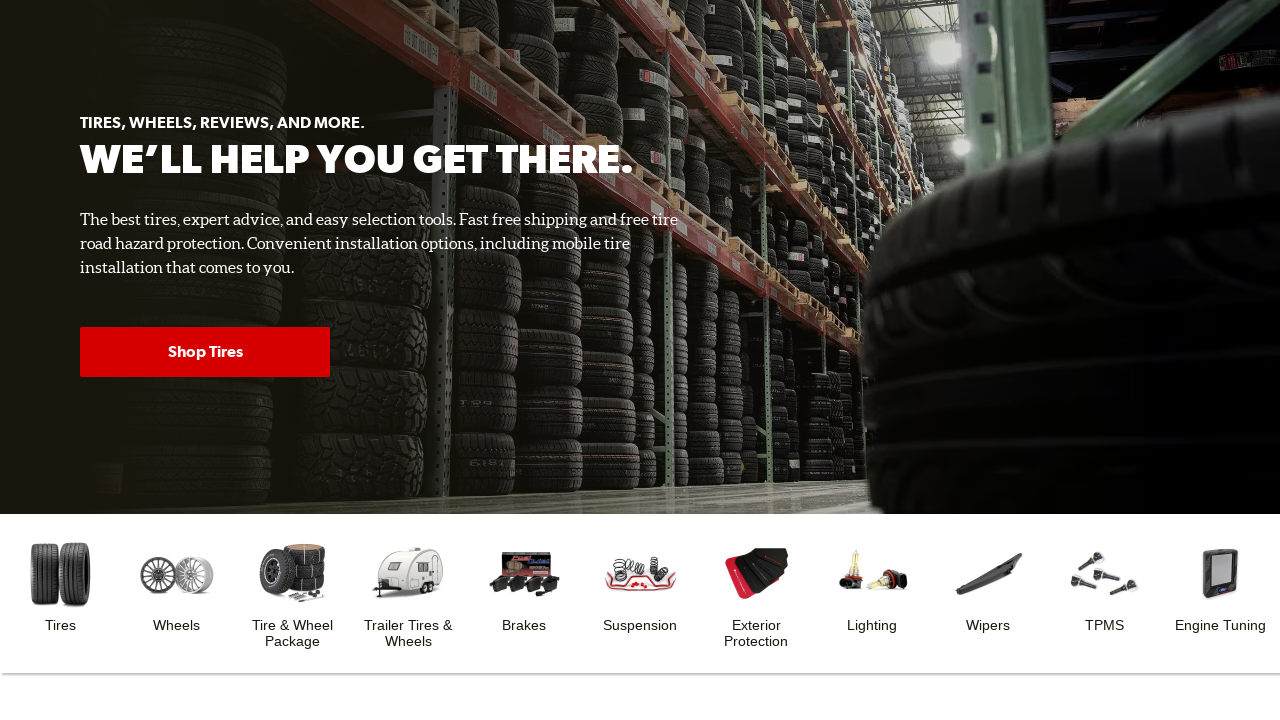

Waited 1 second for scroll animation to complete
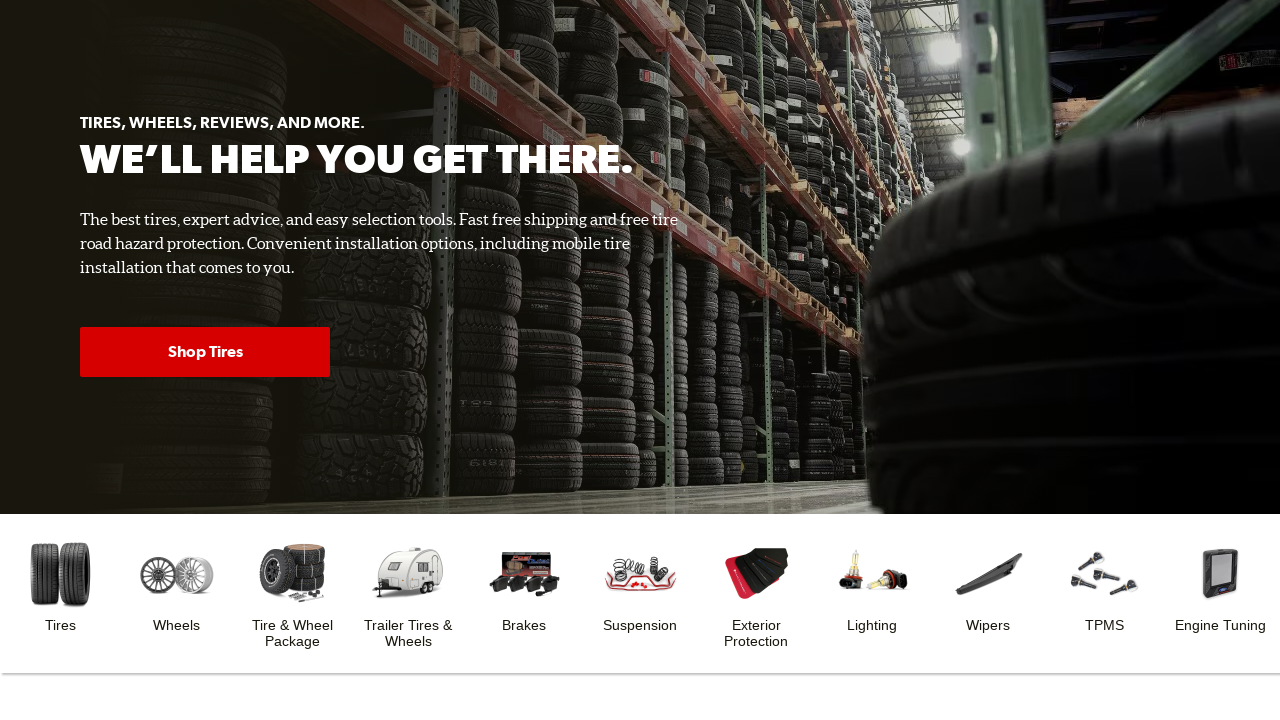

Scrolled up by 200 pixels using JavaScript
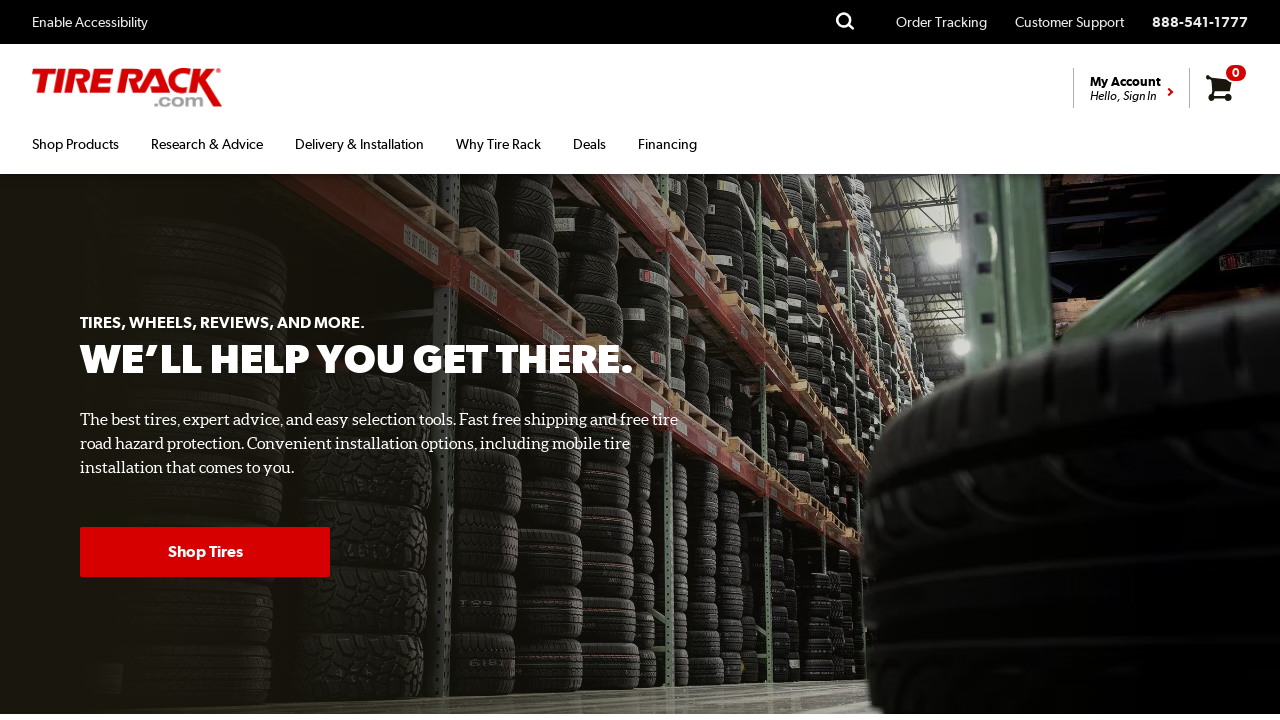

Waited 1 second for scroll animation to complete
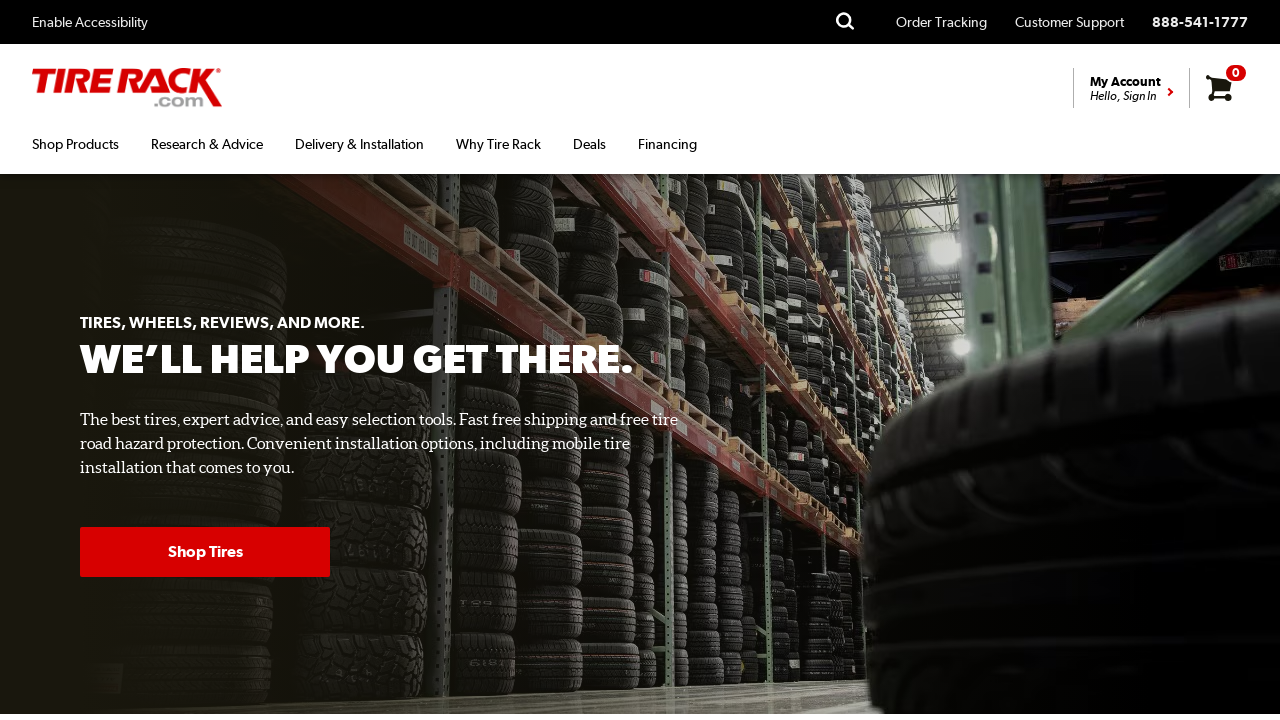

Scrolled to 'SERVICE WITH A SMILE' element
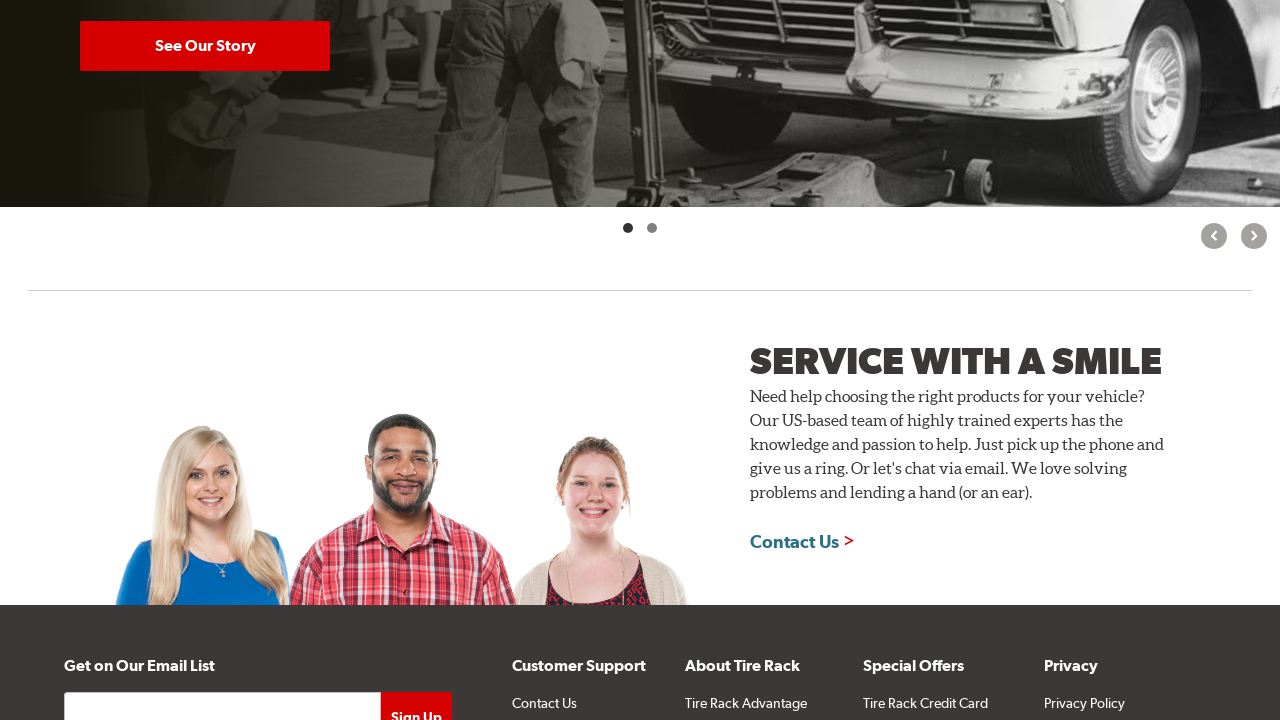

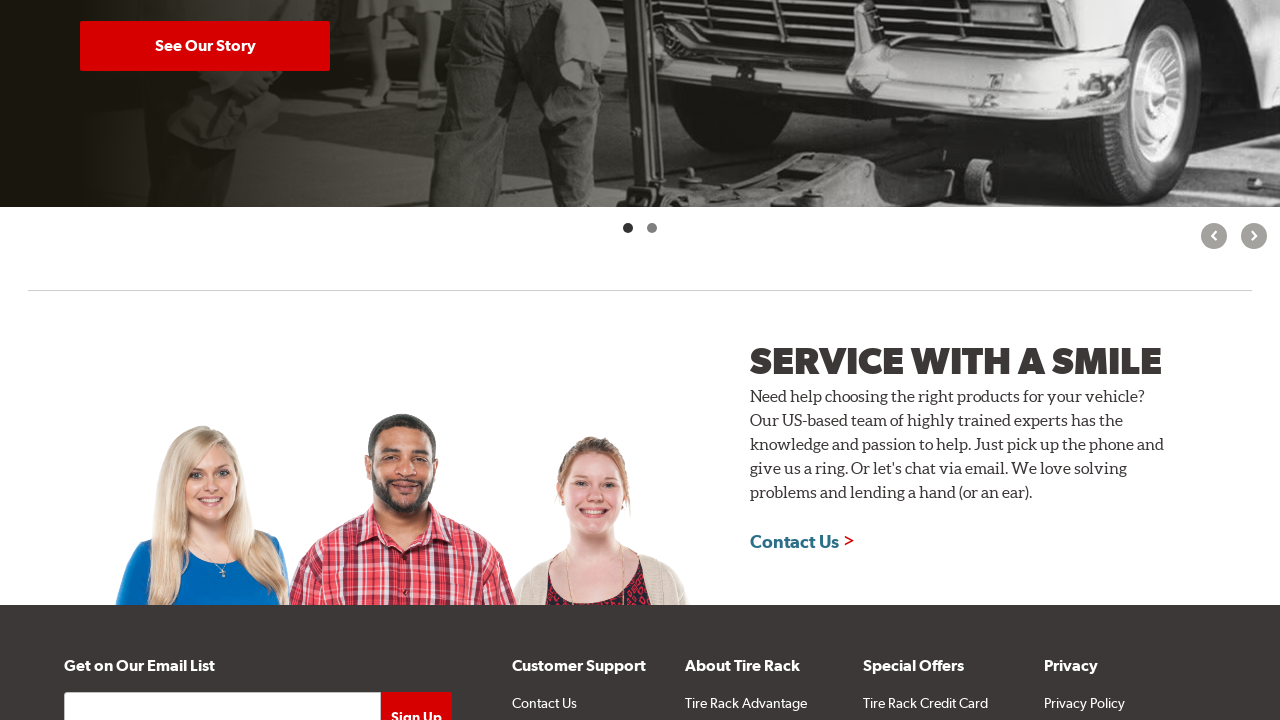